Tests radio button selection by clicking the 'Yes' option

Starting URL: https://www.automationtestinginsider.com/2019/08/textarea-textarea-element-defines-multi.html

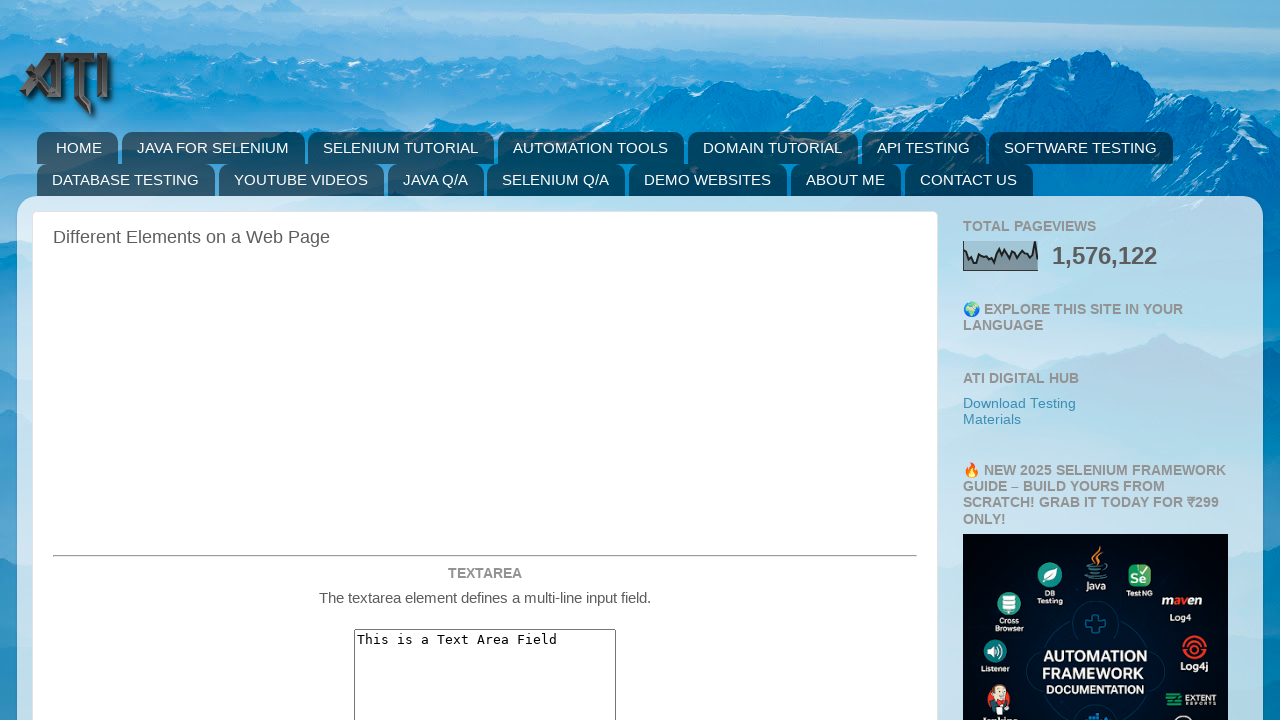

Clicked the 'Yes' radio button option at (472, 360) on xpath=//input[@name='answer'][@value='Yes']
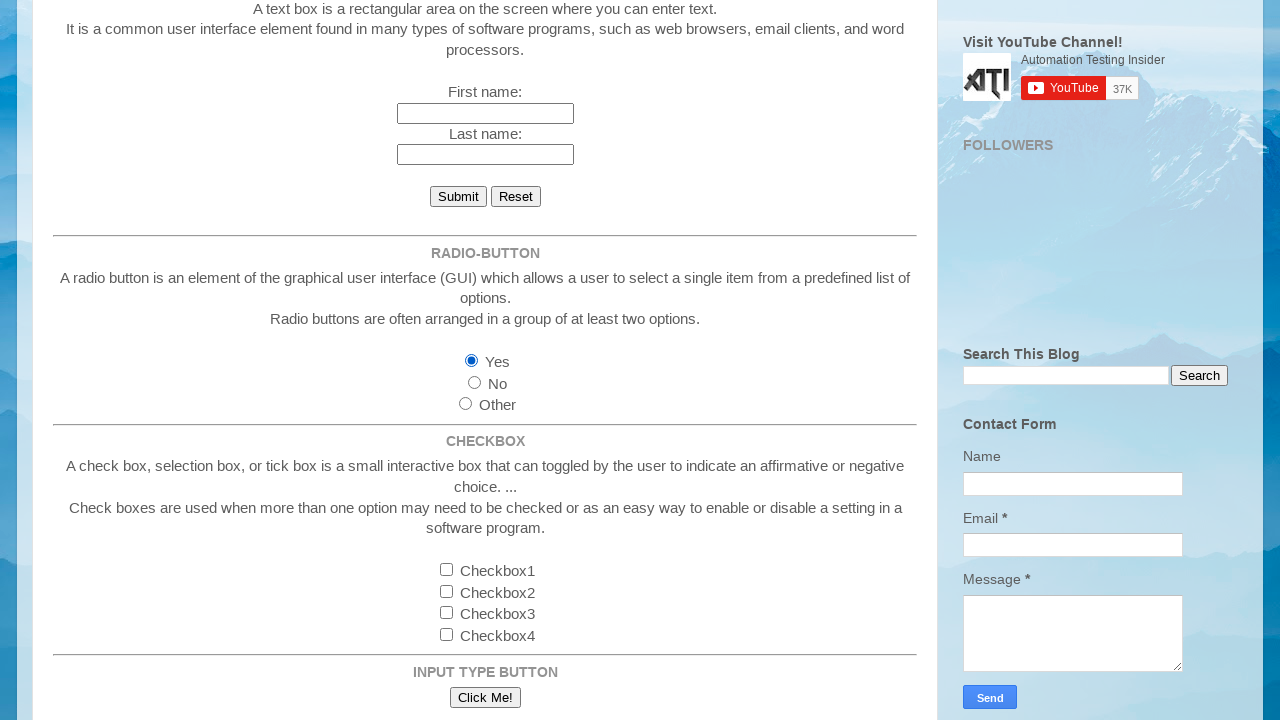

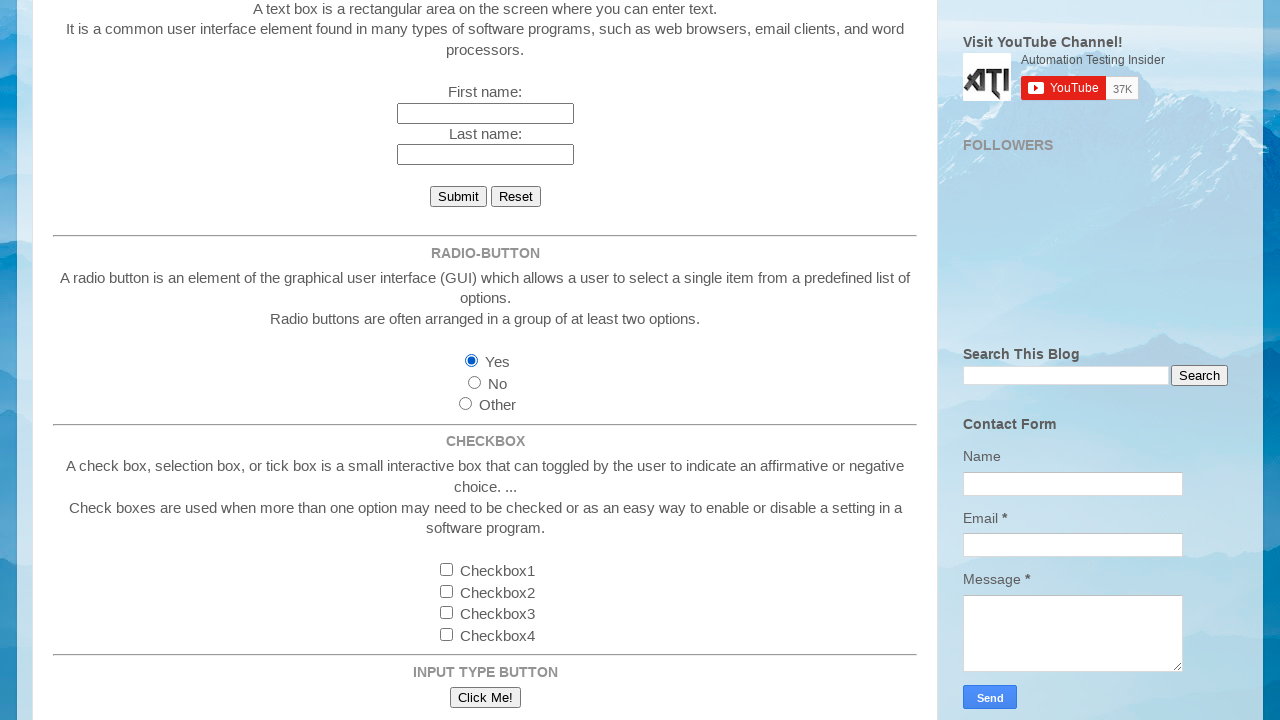